Tests that edits are cancelled when pressing Escape

Starting URL: https://demo.playwright.dev/todomvc

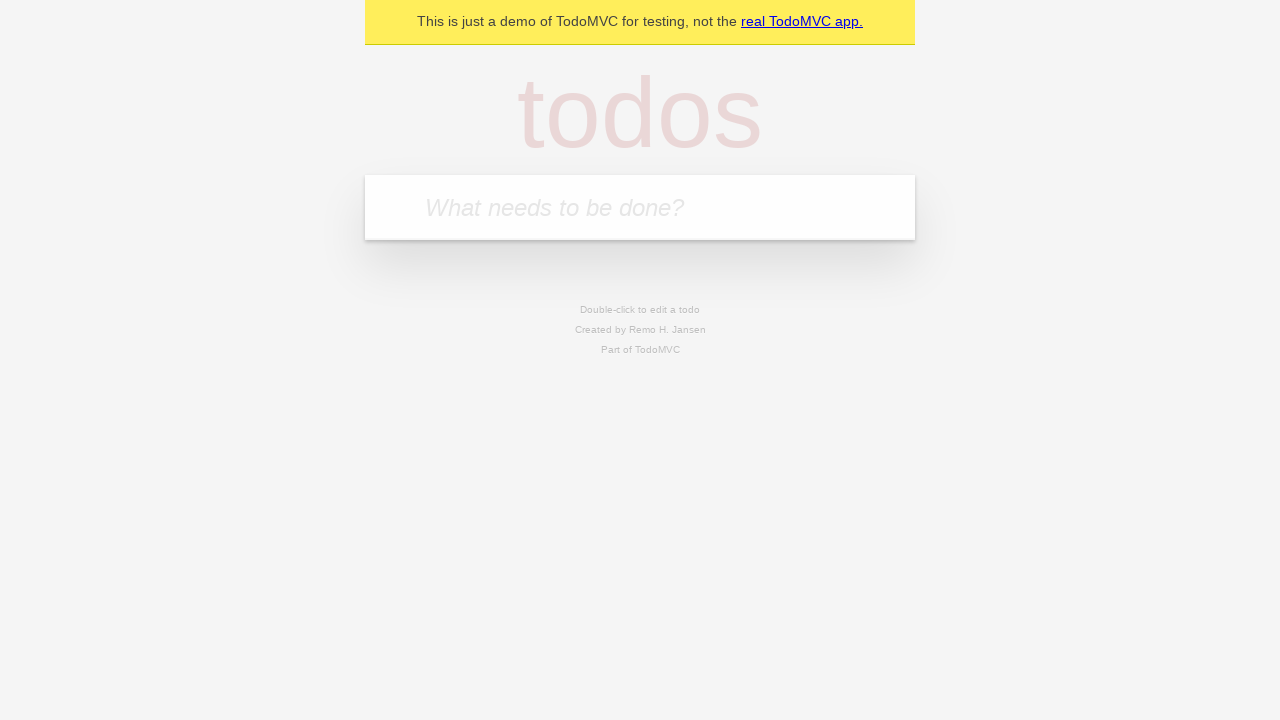

Filled new todo input with 'buy some cheese' on internal:attr=[placeholder="What needs to be done?"i]
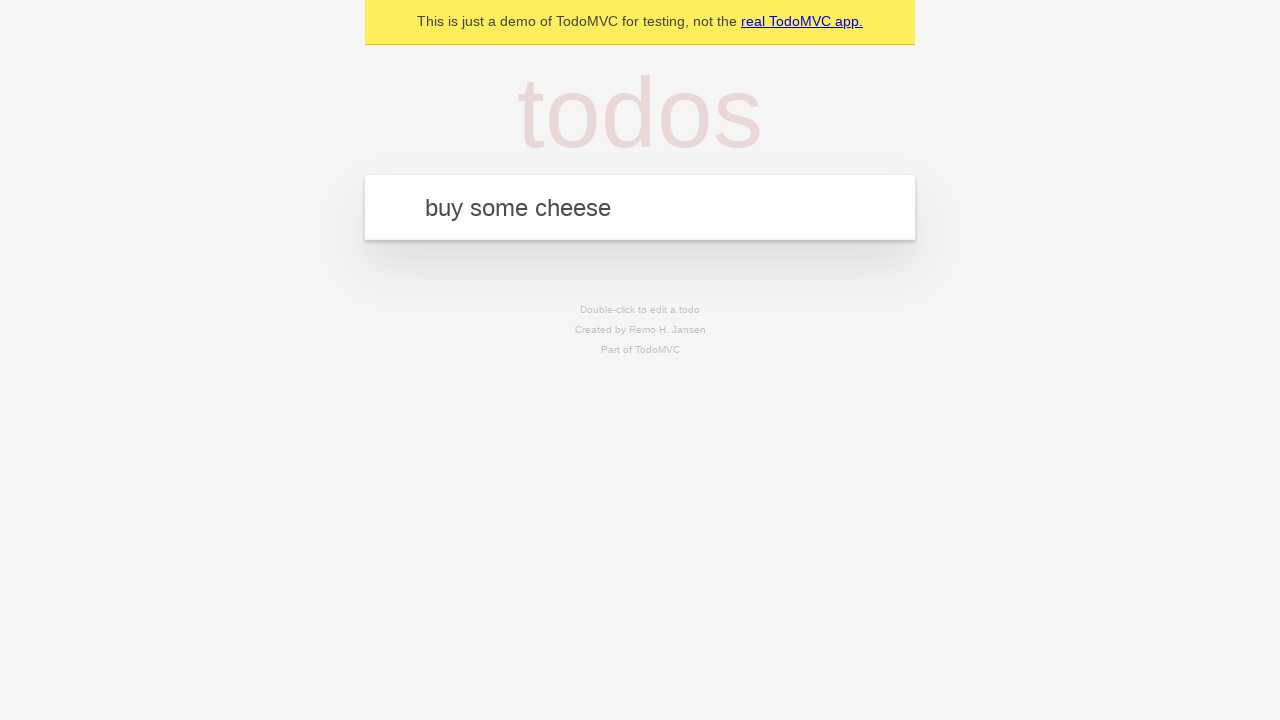

Pressed Enter to create first todo on internal:attr=[placeholder="What needs to be done?"i]
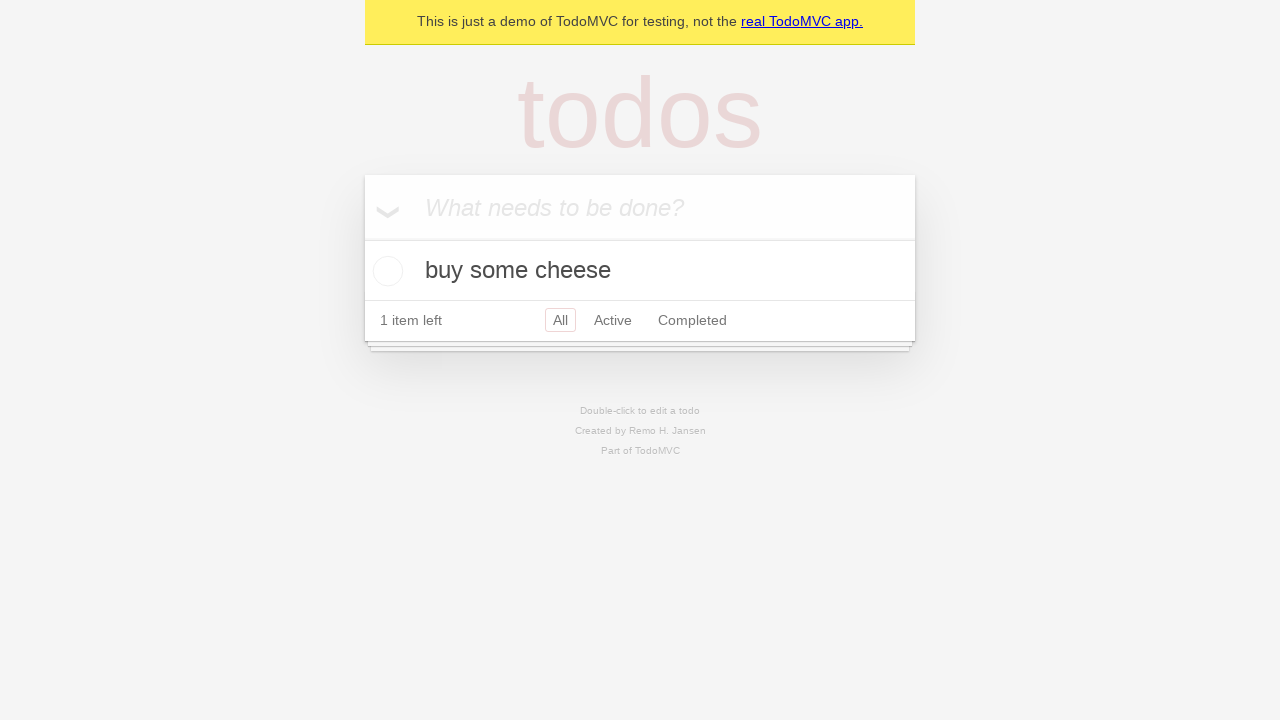

Filled new todo input with 'feed the cat' on internal:attr=[placeholder="What needs to be done?"i]
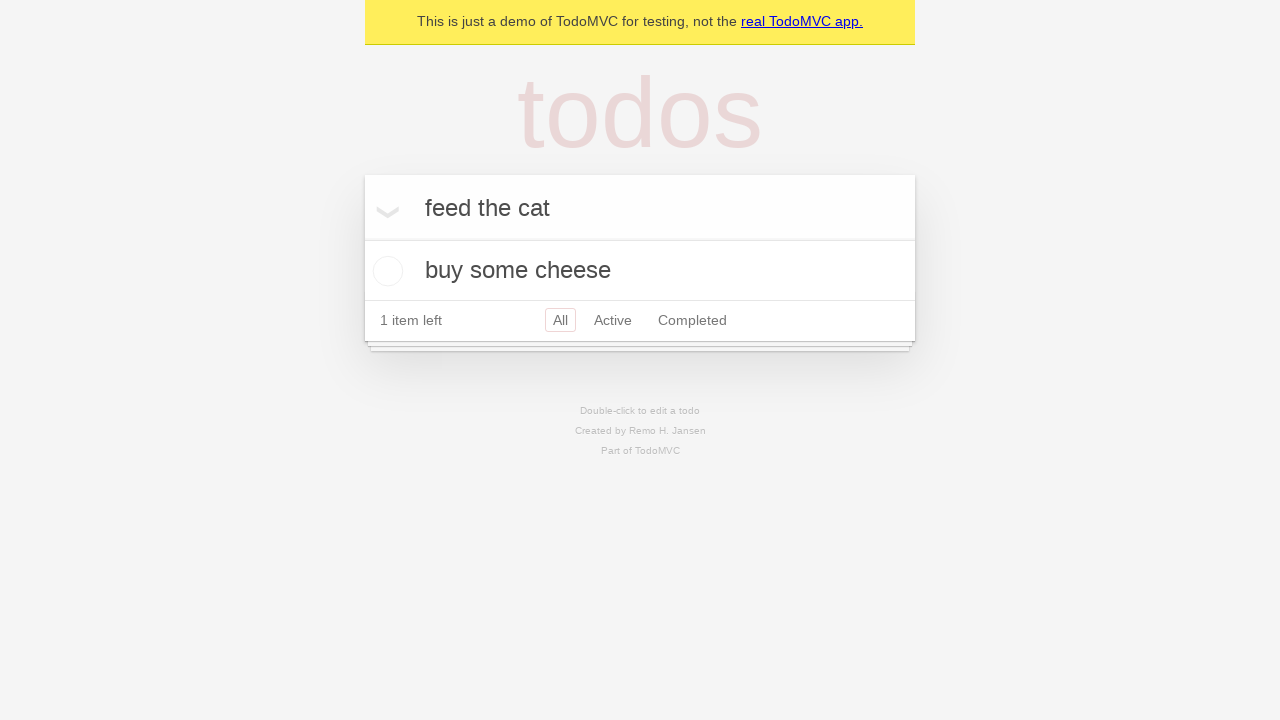

Pressed Enter to create second todo on internal:attr=[placeholder="What needs to be done?"i]
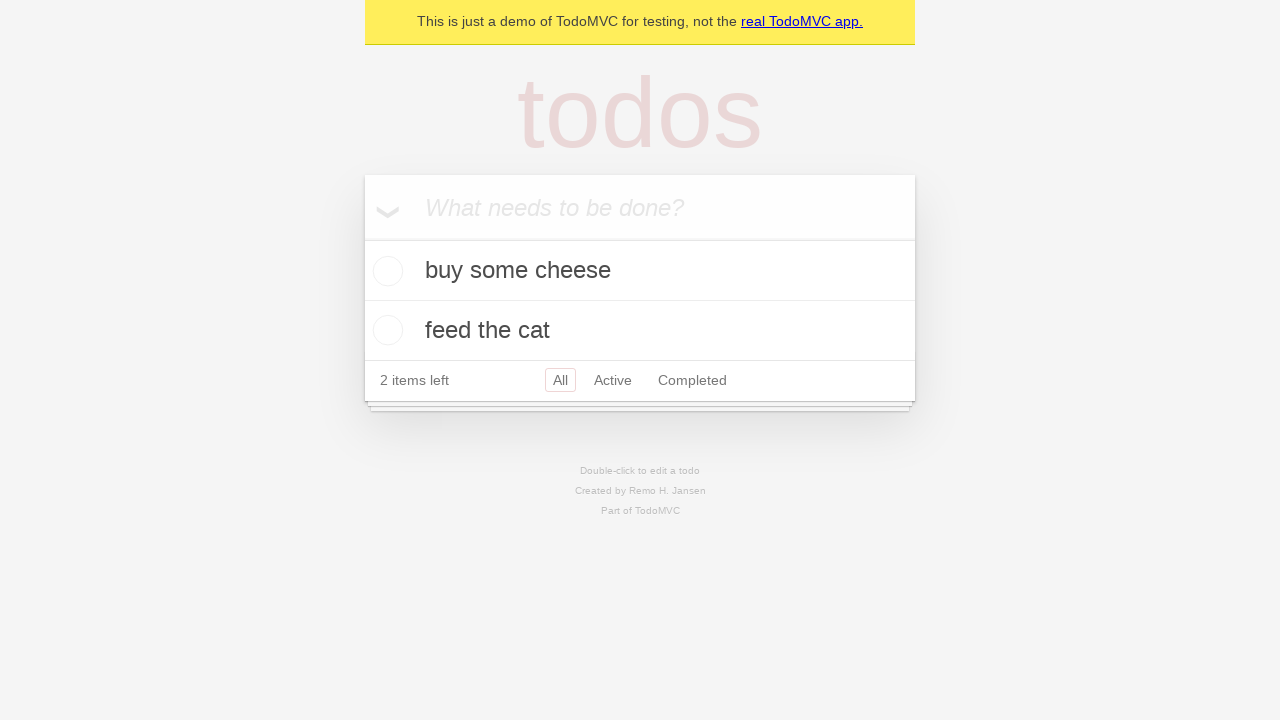

Filled new todo input with 'book a doctors appointment' on internal:attr=[placeholder="What needs to be done?"i]
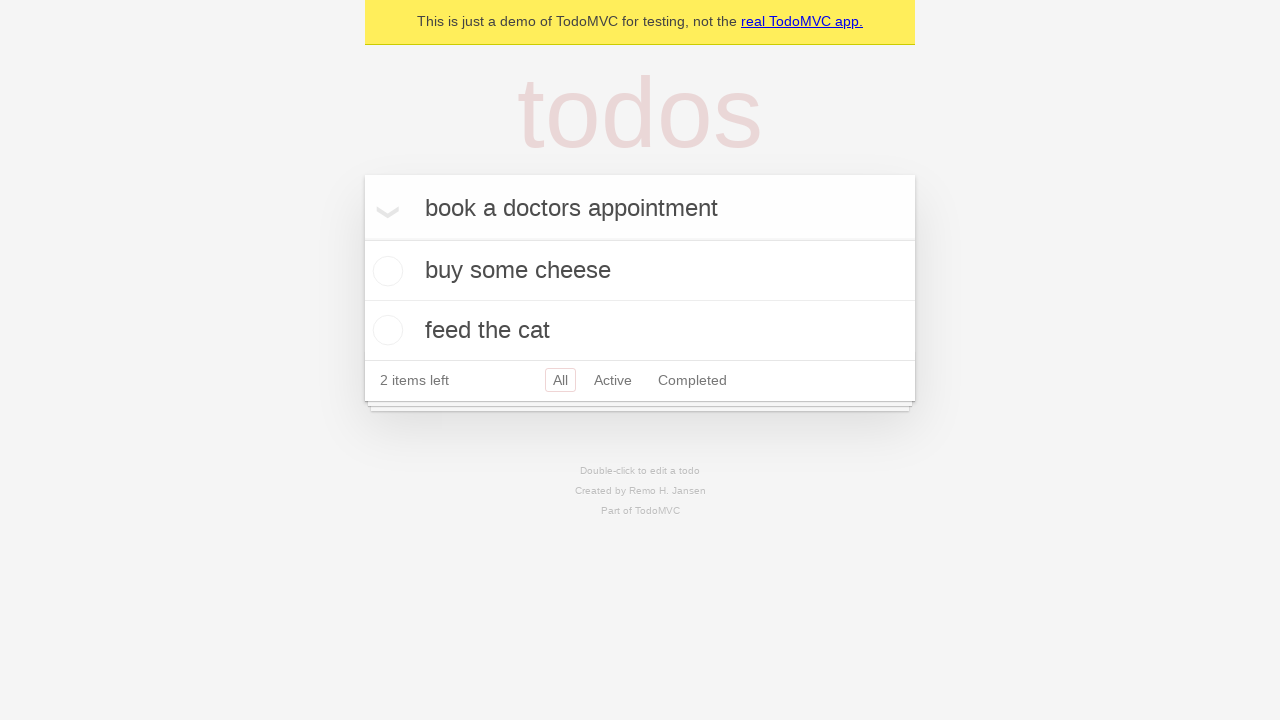

Pressed Enter to create third todo on internal:attr=[placeholder="What needs to be done?"i]
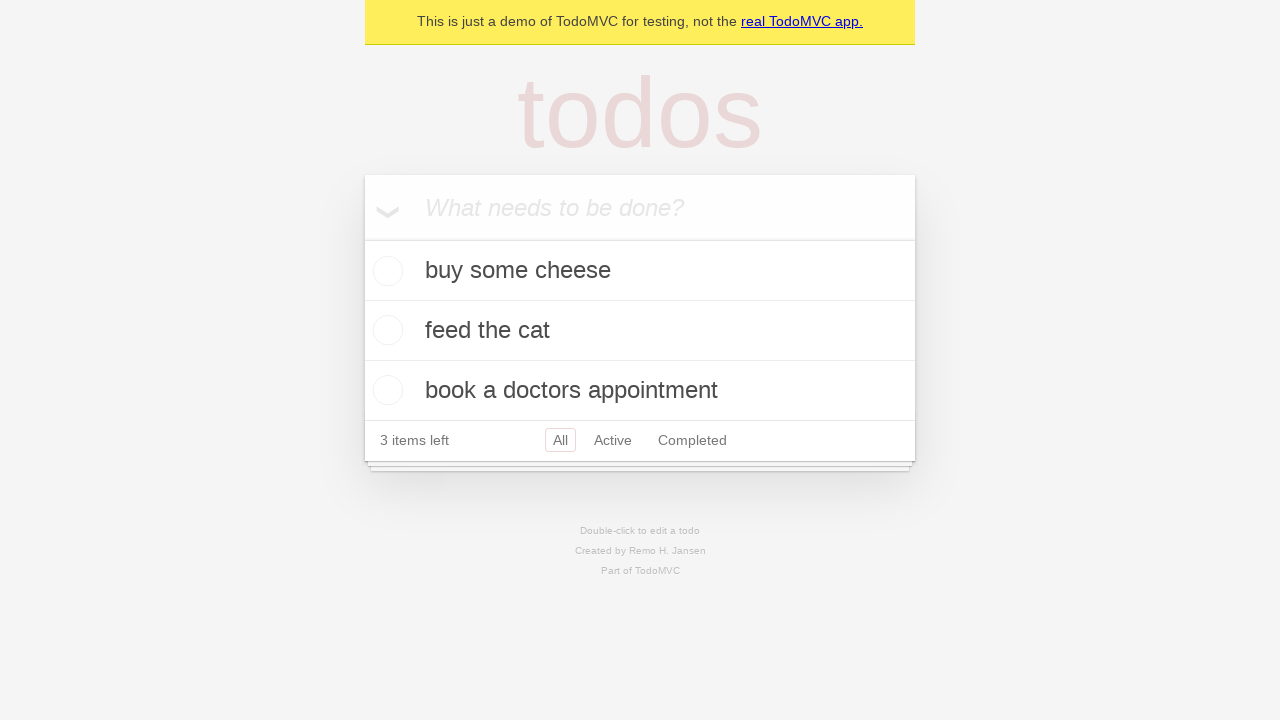

Waited for all 3 todos to be created
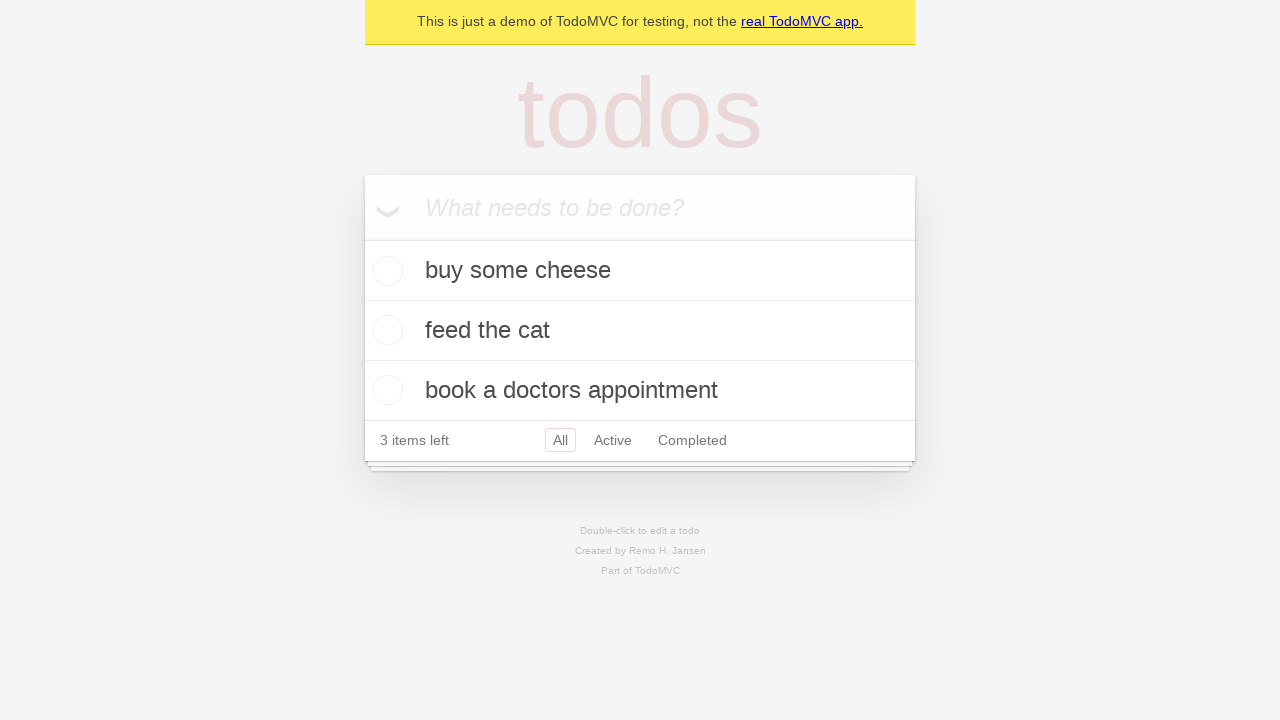

Double-clicked second todo item to enter edit mode at (640, 331) on internal:testid=[data-testid="todo-item"s] >> nth=1
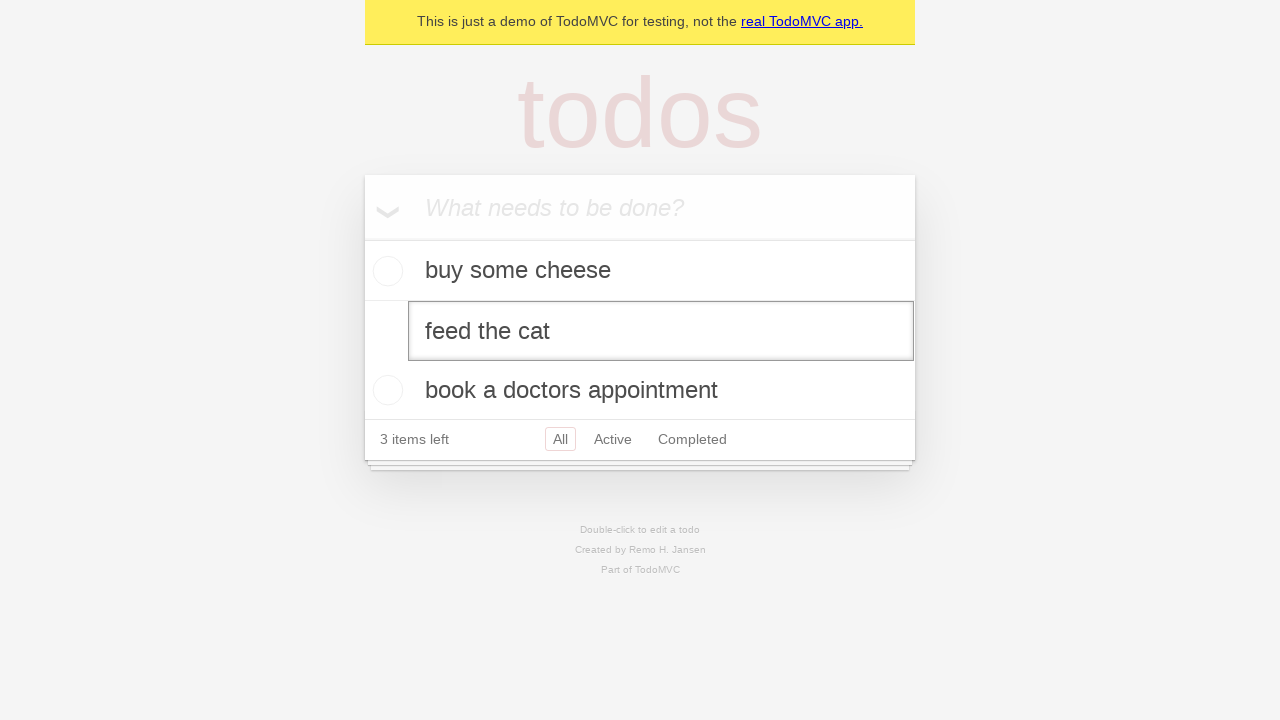

Filled edit field with 'buy some sausages' on internal:testid=[data-testid="todo-item"s] >> nth=1 >> internal:role=textbox[nam
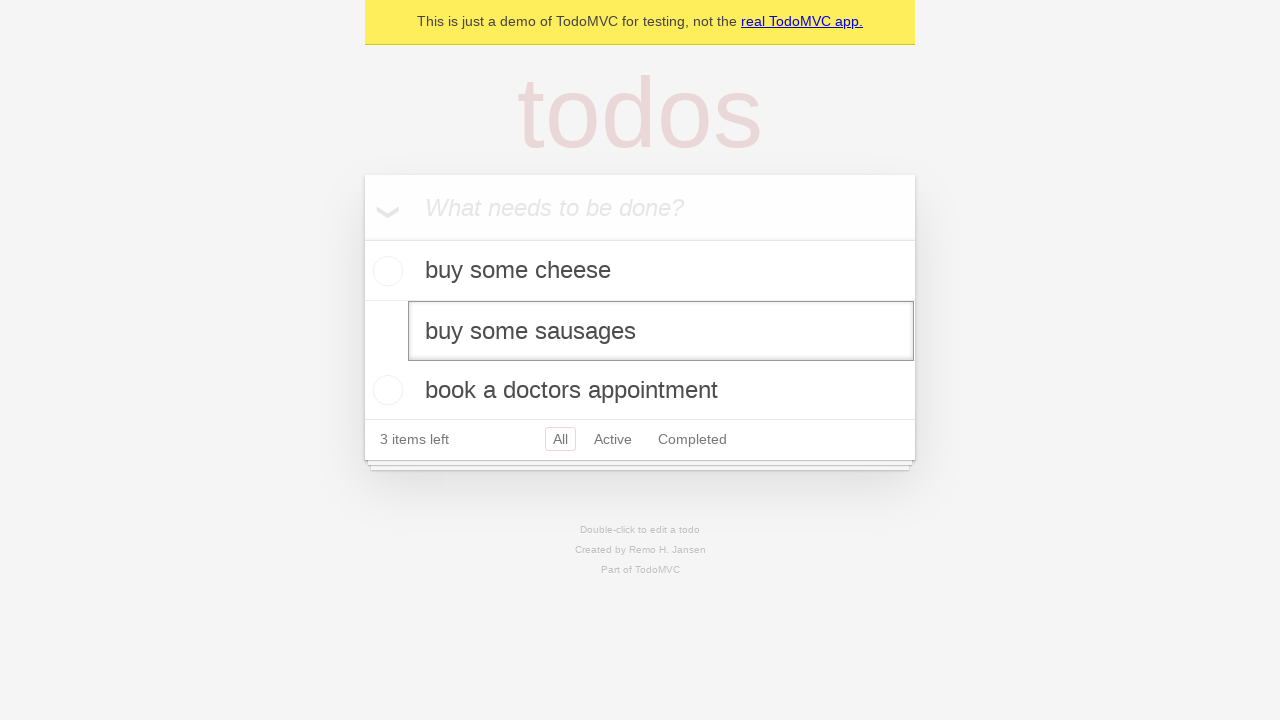

Pressed Escape to cancel edit on internal:testid=[data-testid="todo-item"s] >> nth=1 >> internal:role=textbox[nam
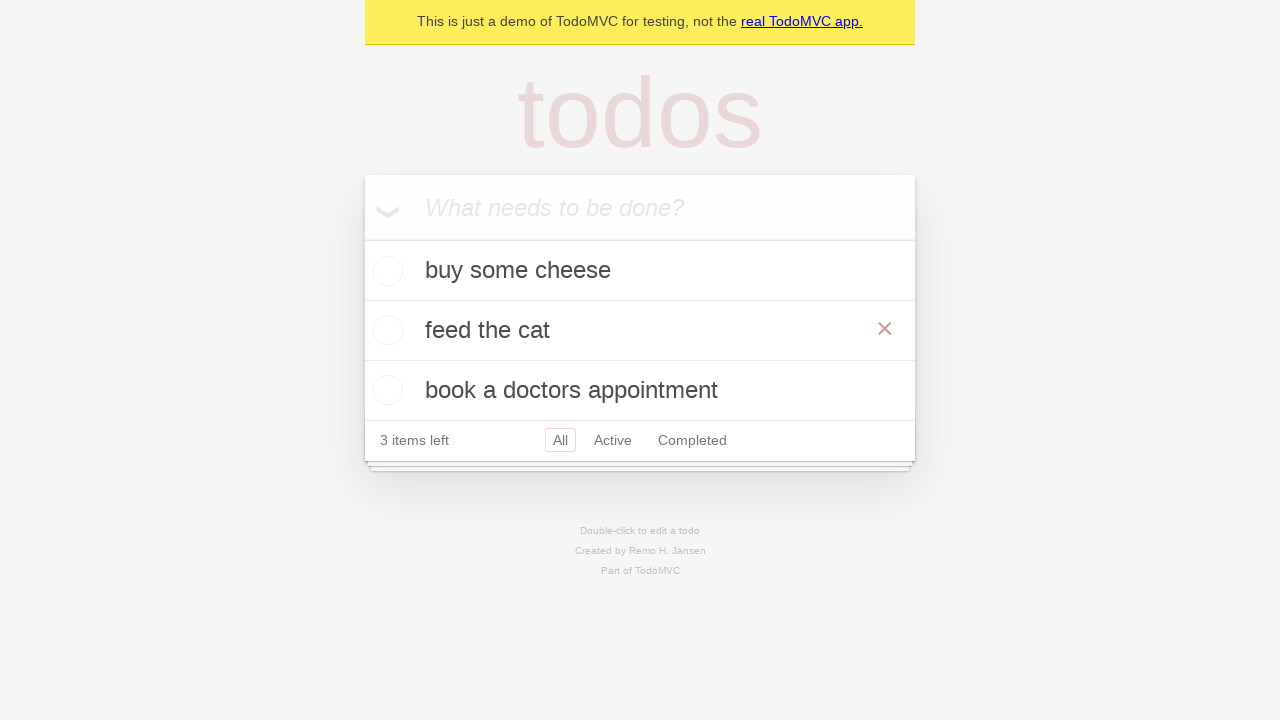

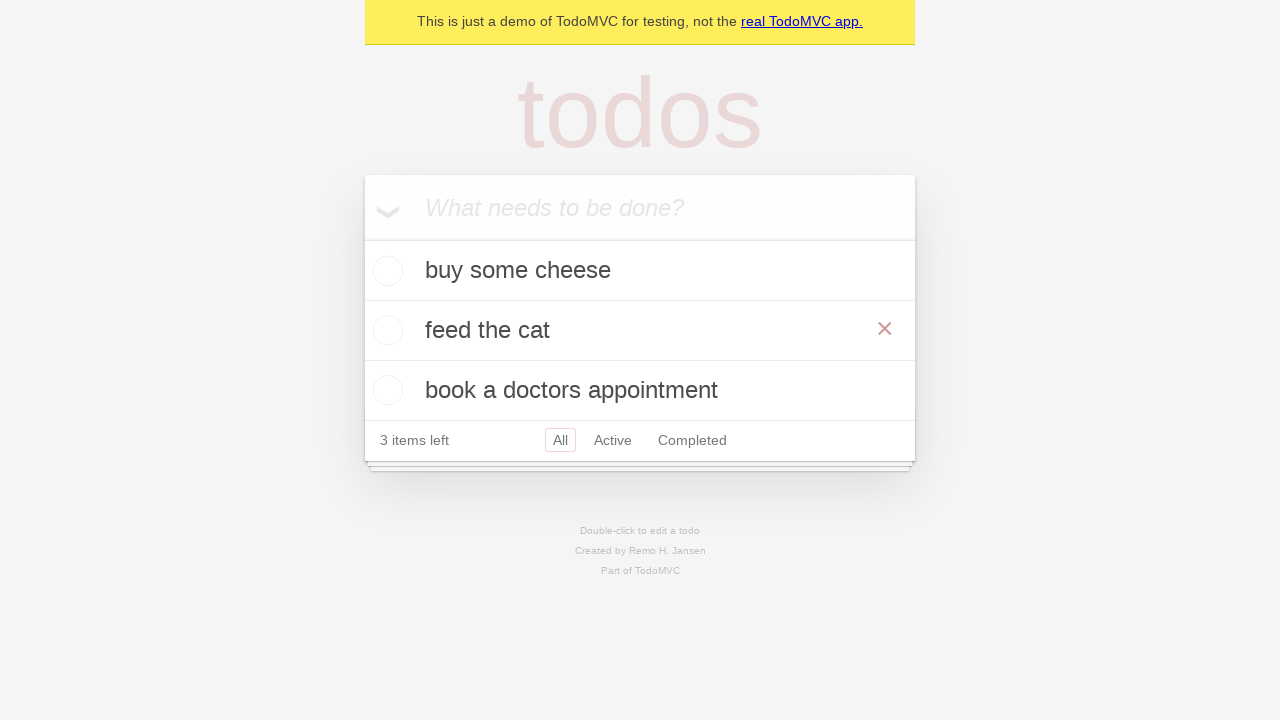